Tests alert handling functionality by triggering an alert dialog and accepting it after verifying its text content

Starting URL: https://demo.automationtesting.in/Alerts.html

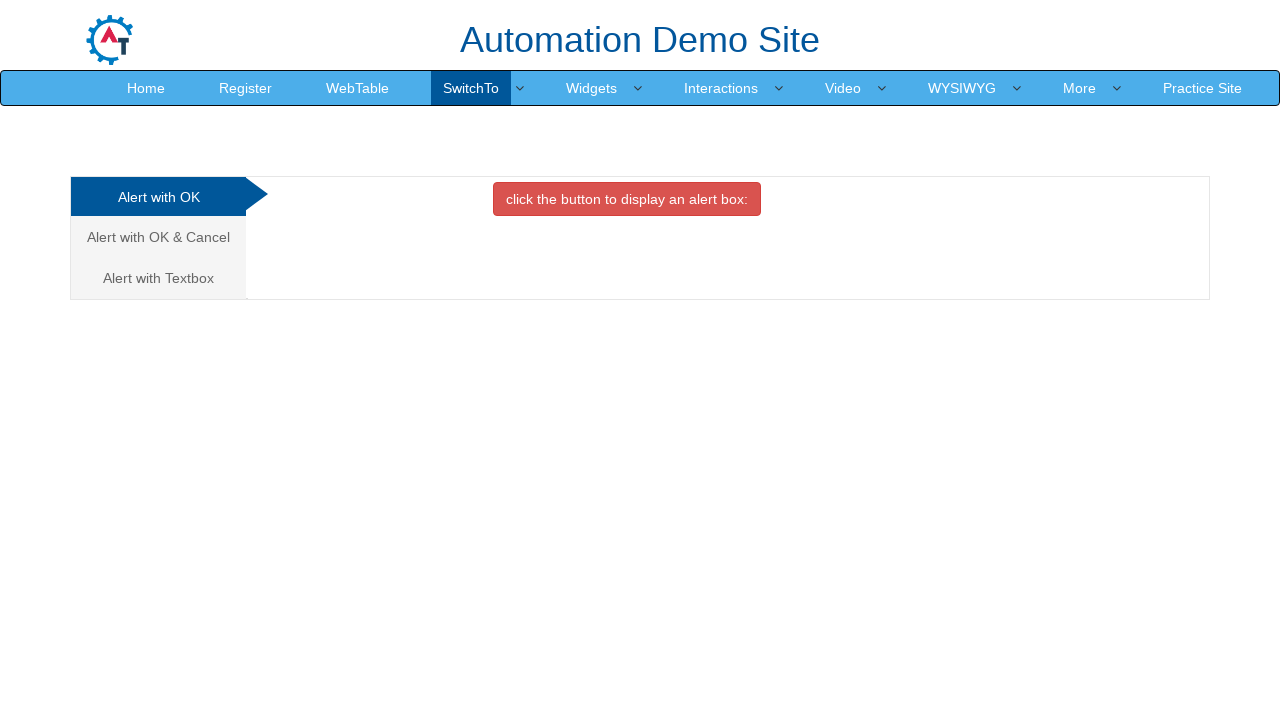

Clicked alert trigger button at (627, 199) on button.btn.btn-danger
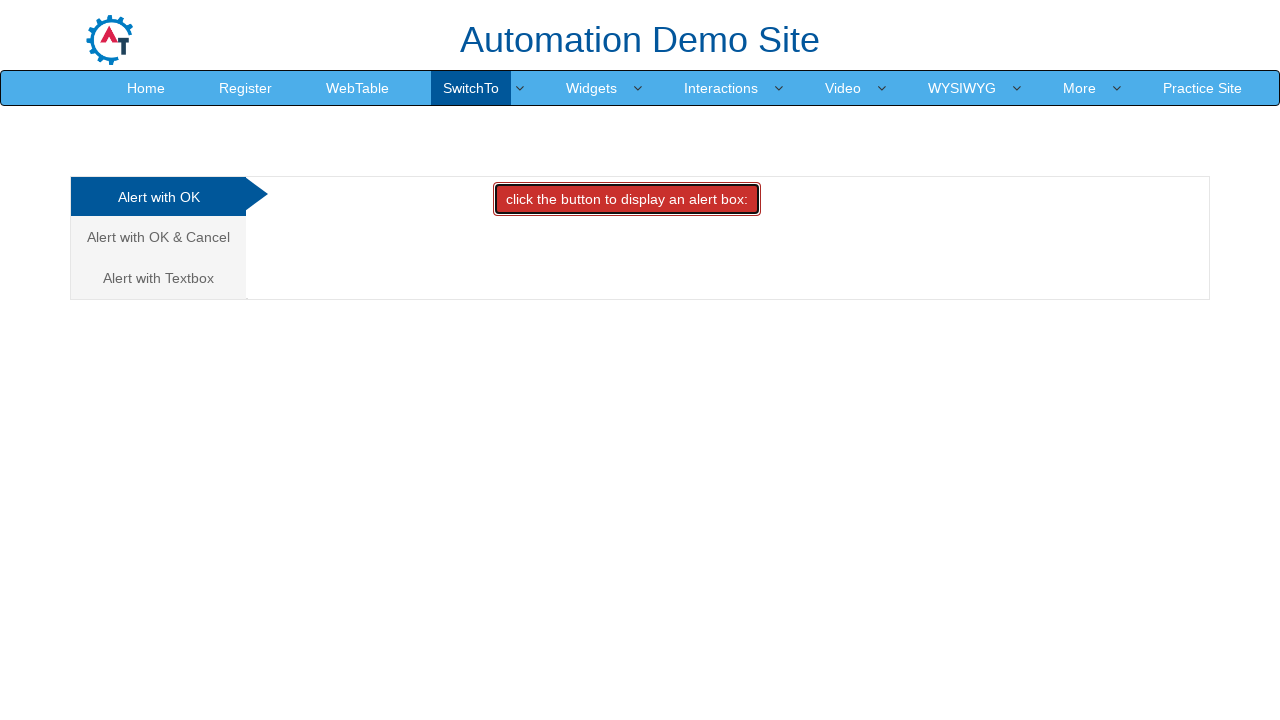

Set up dialog event listener to accept alerts
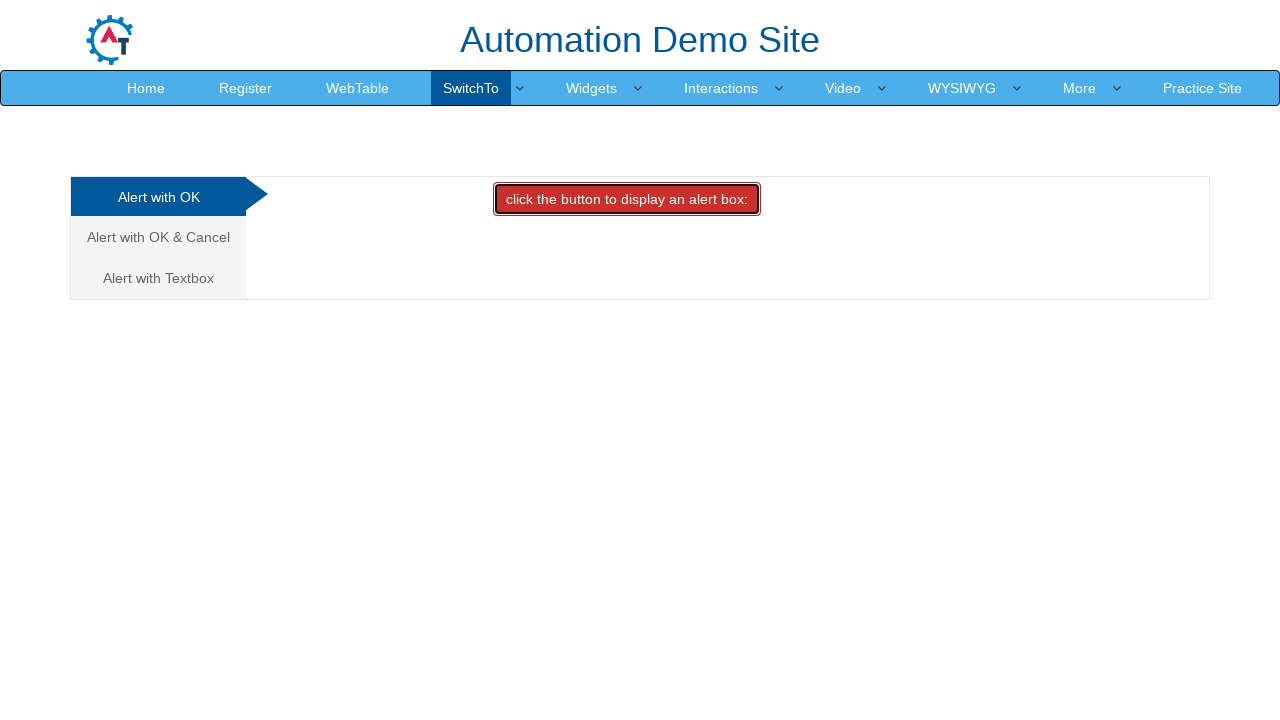

Triggered alert and captured dialog event at (627, 199) on button.btn.btn-danger
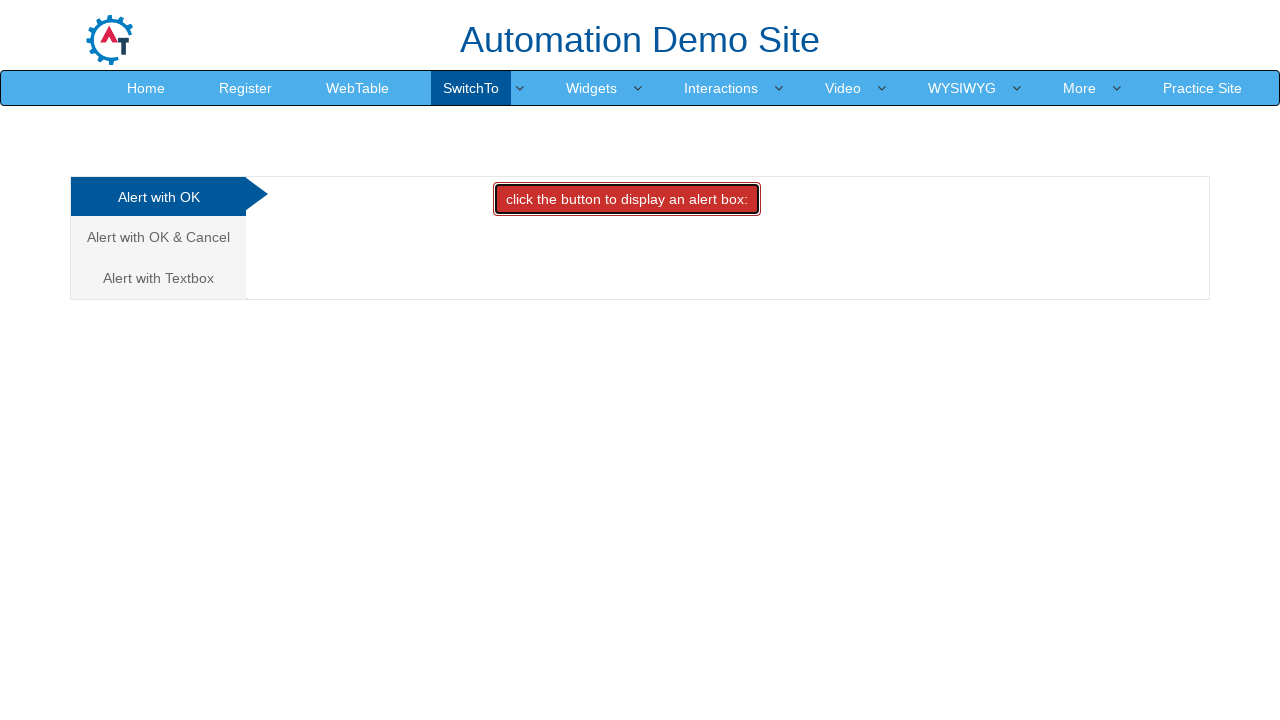

Retrieved dialog object from event
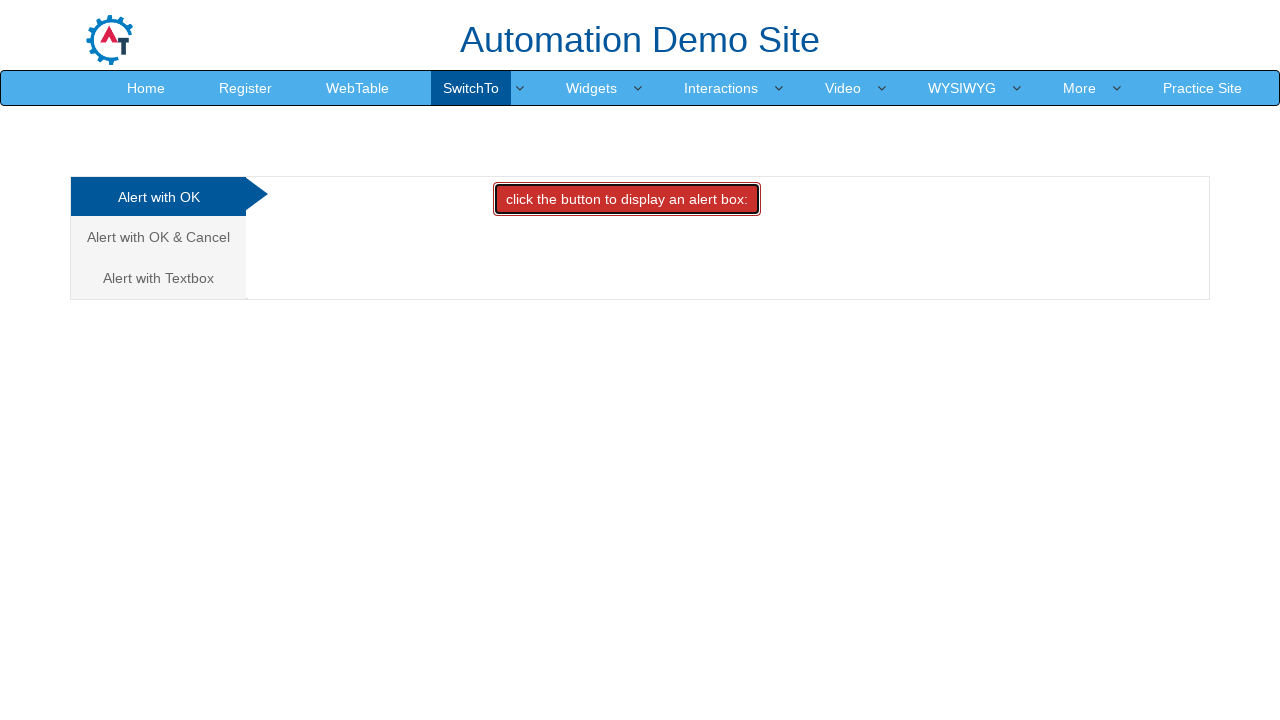

Verified alert message matches expected text: 'I am an alert box!'
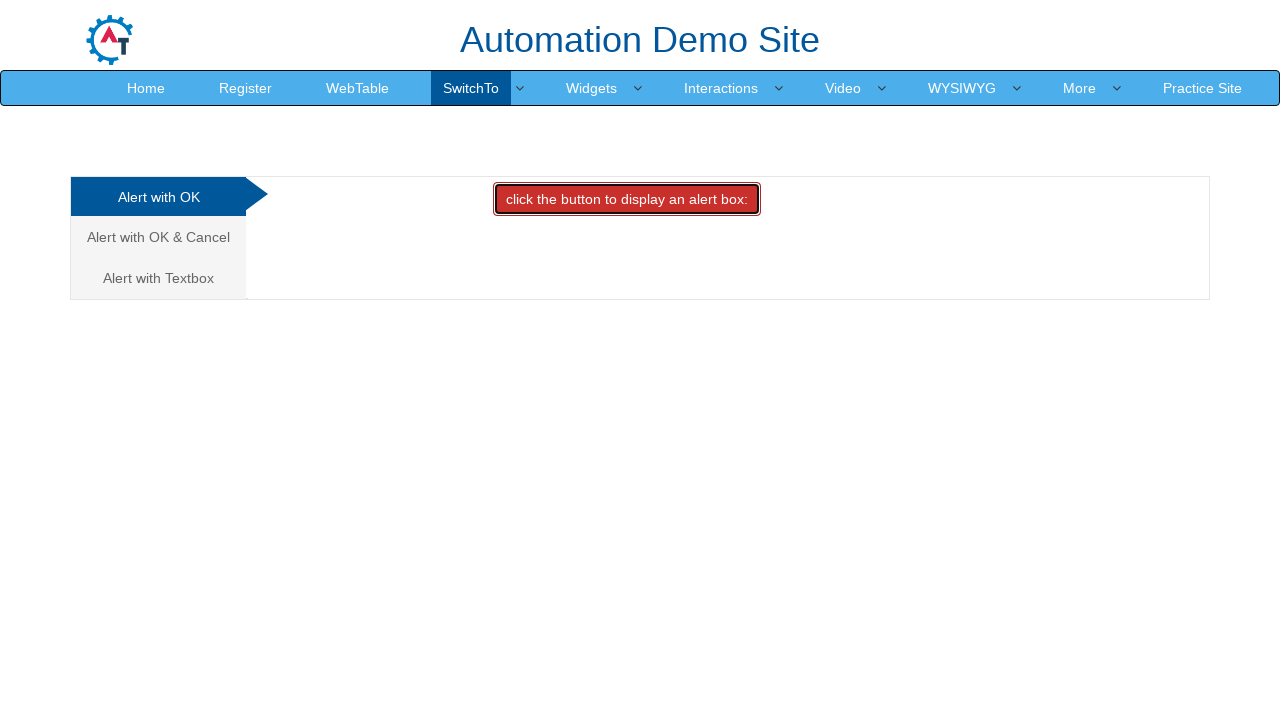

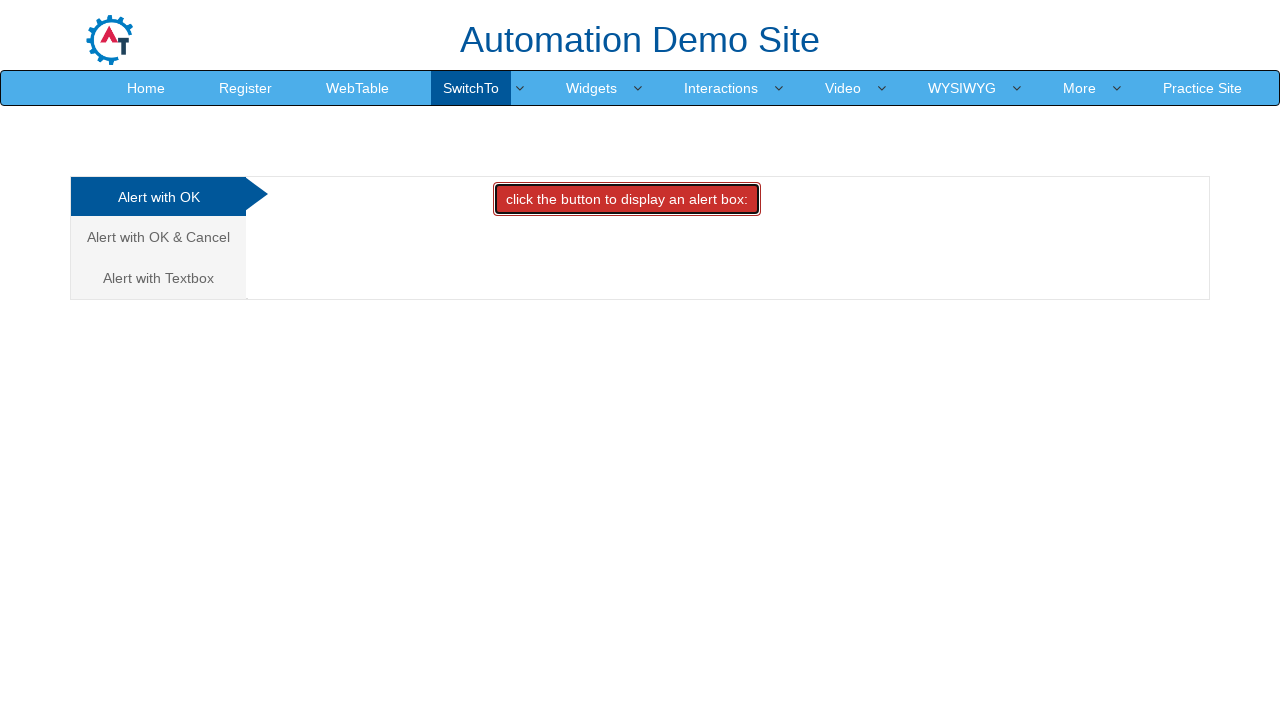